Tests that the people radio button is selected by default on a math quiz page

Starting URL: http://suninjuly.github.io/math.html

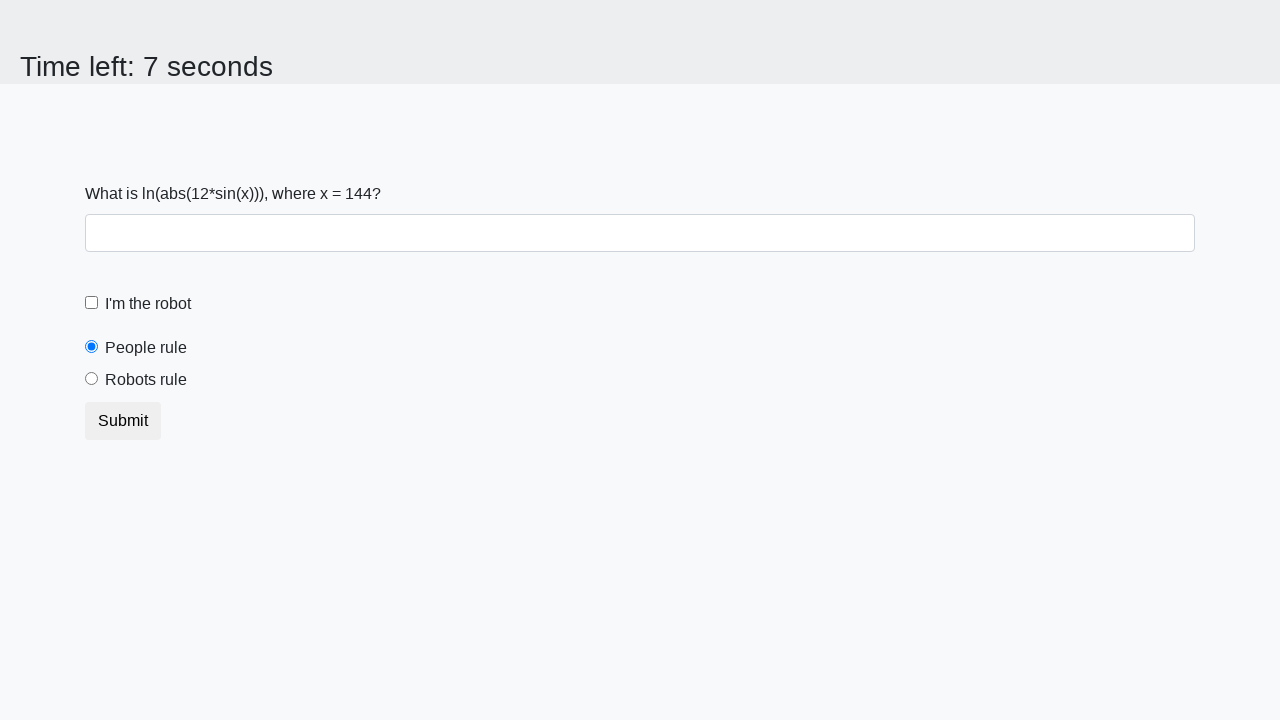

Located the people radio button element
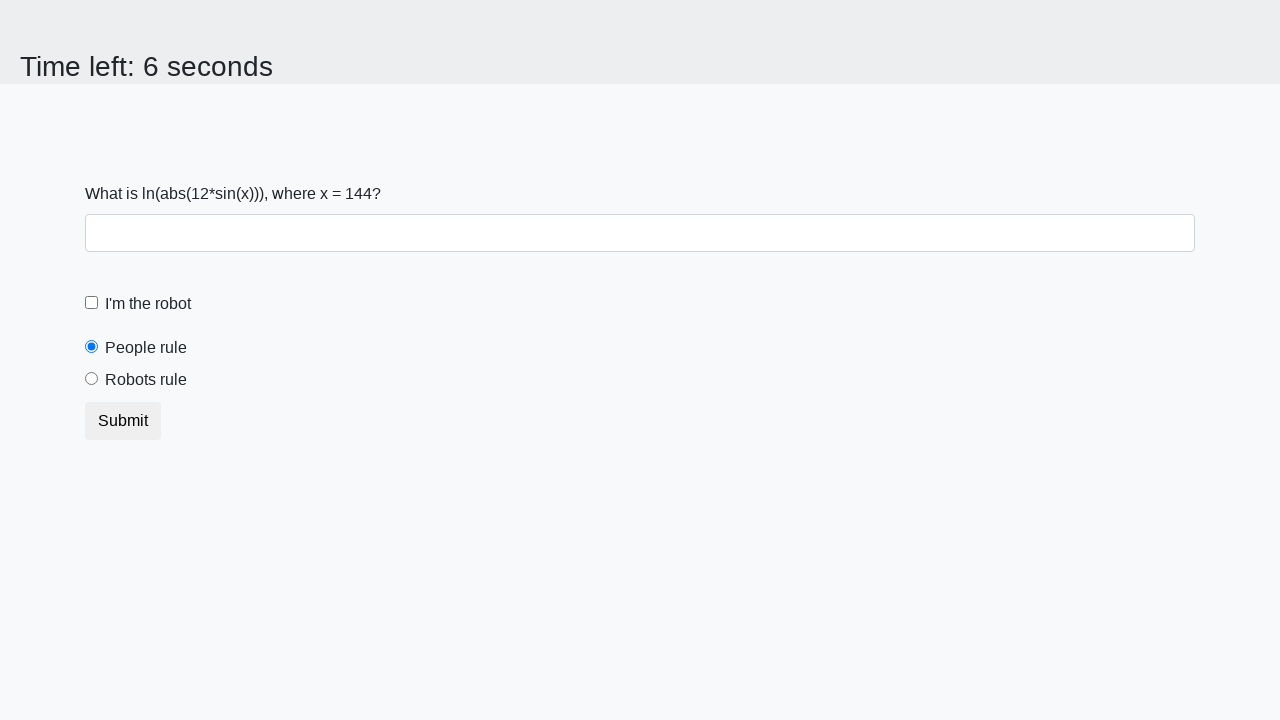

Checked if people radio button is selected
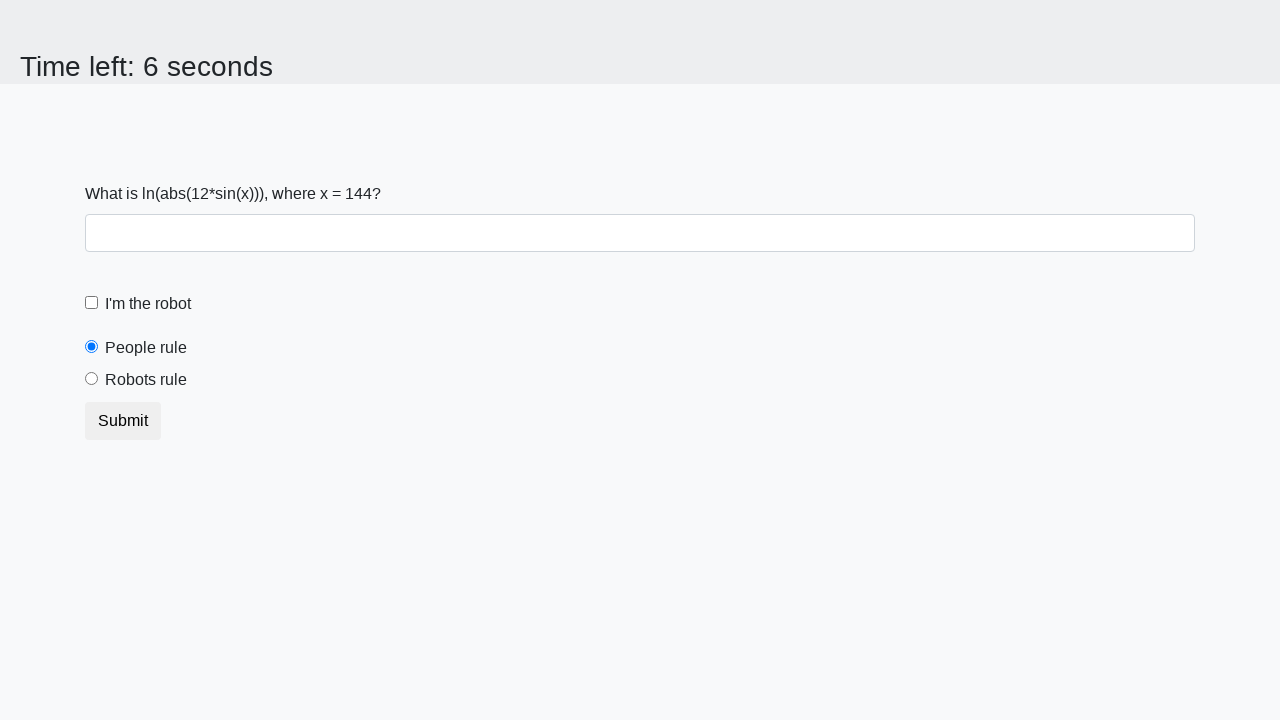

Verified that people radio button is selected by default
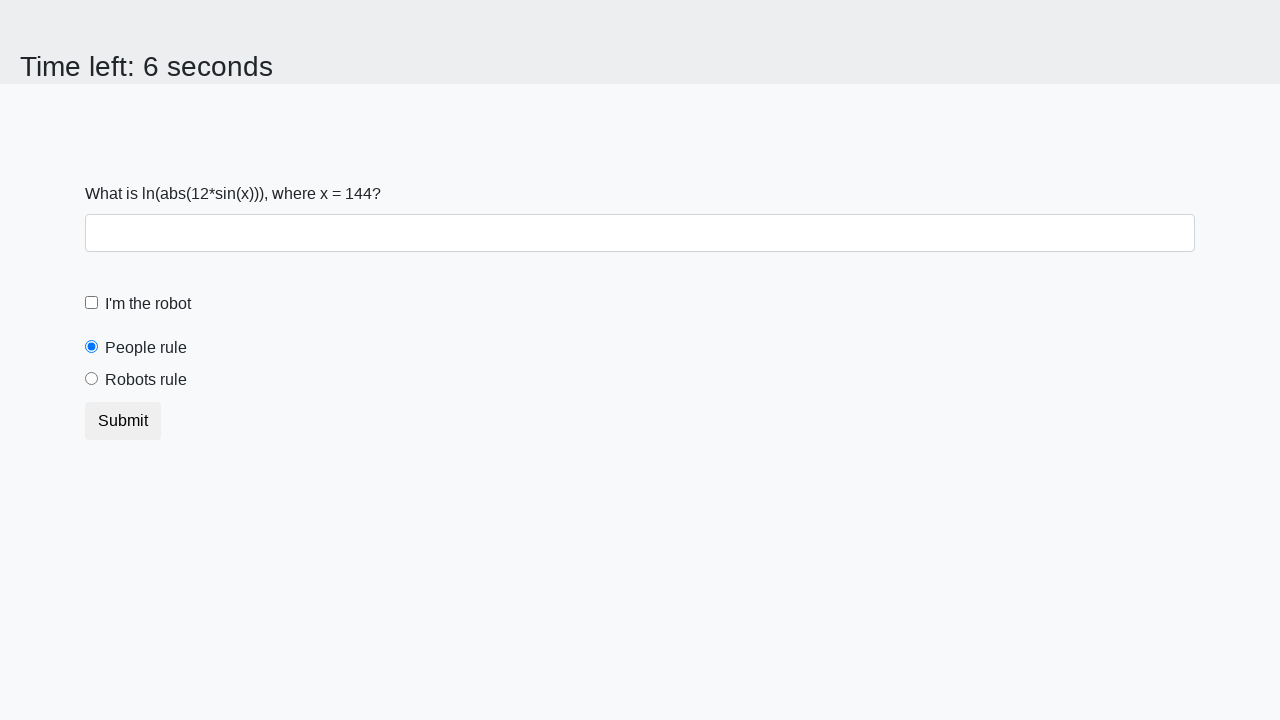

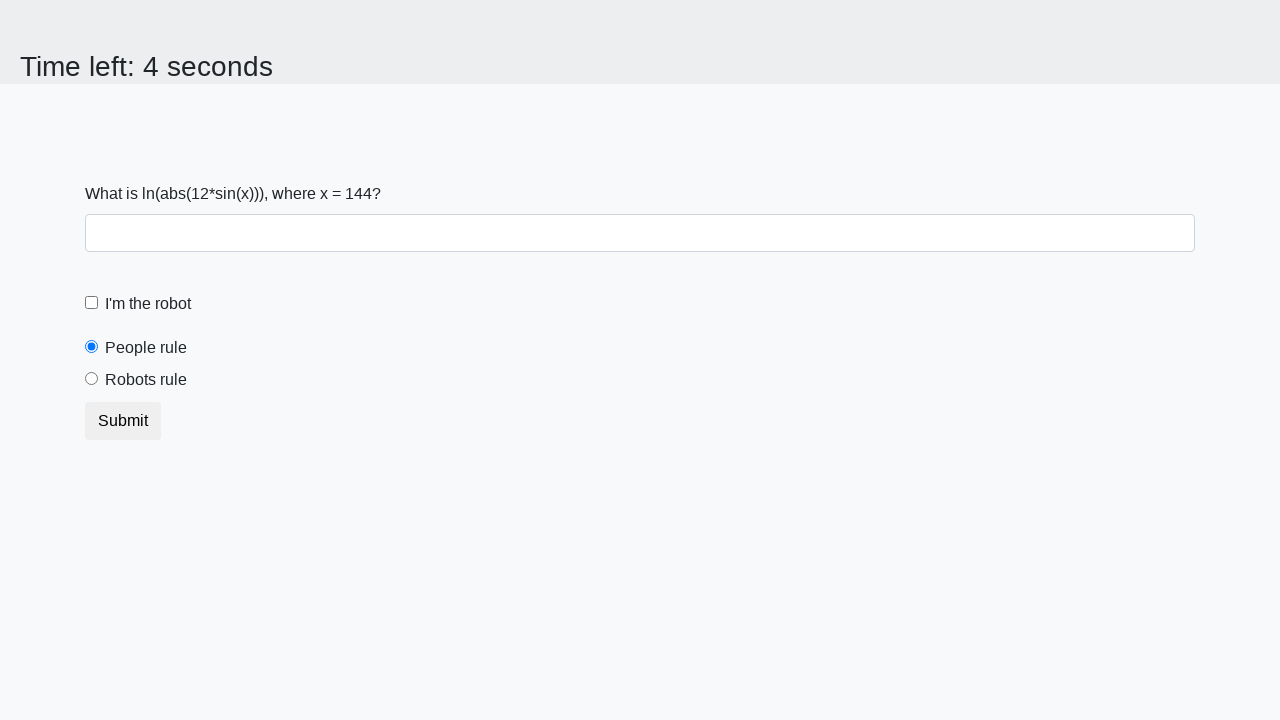